Tests opting out of A/B tests by adding an opt-out cookie after visiting the page, then refreshing to verify the page shows "No A/B Test" heading.

Starting URL: http://the-internet.herokuapp.com/abtest

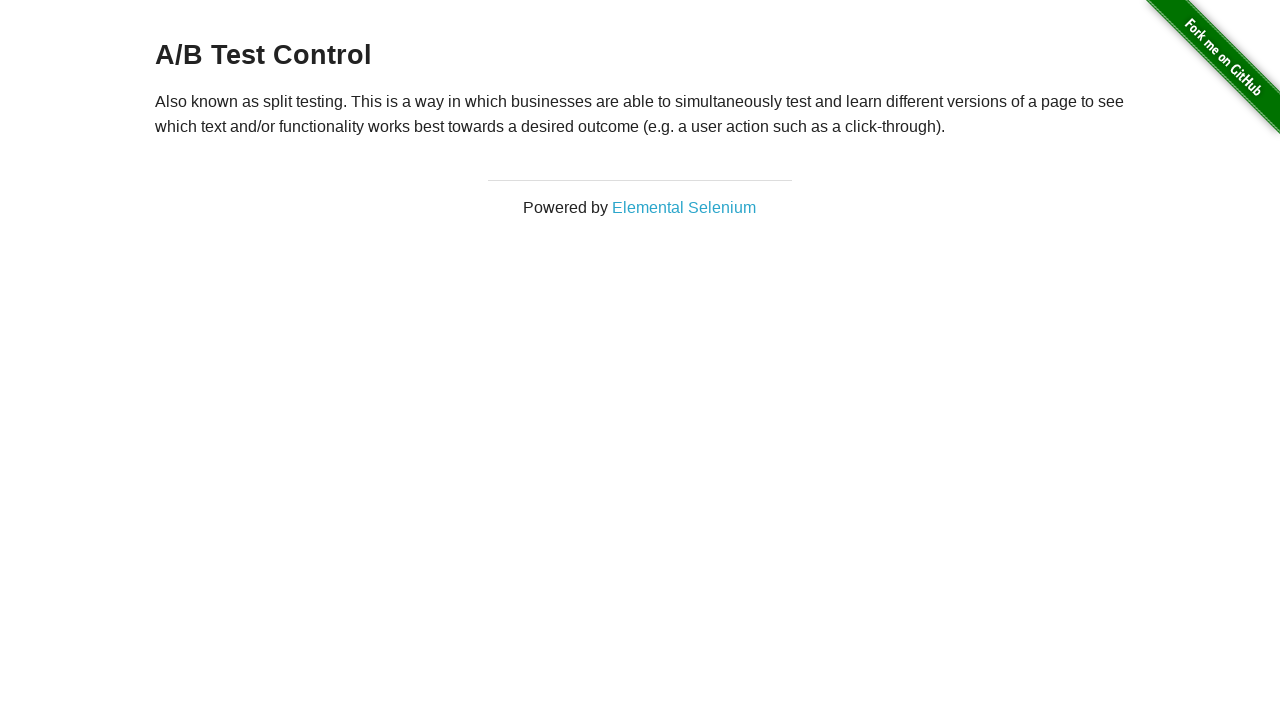

Waited for h3 heading to appear on A/B test page
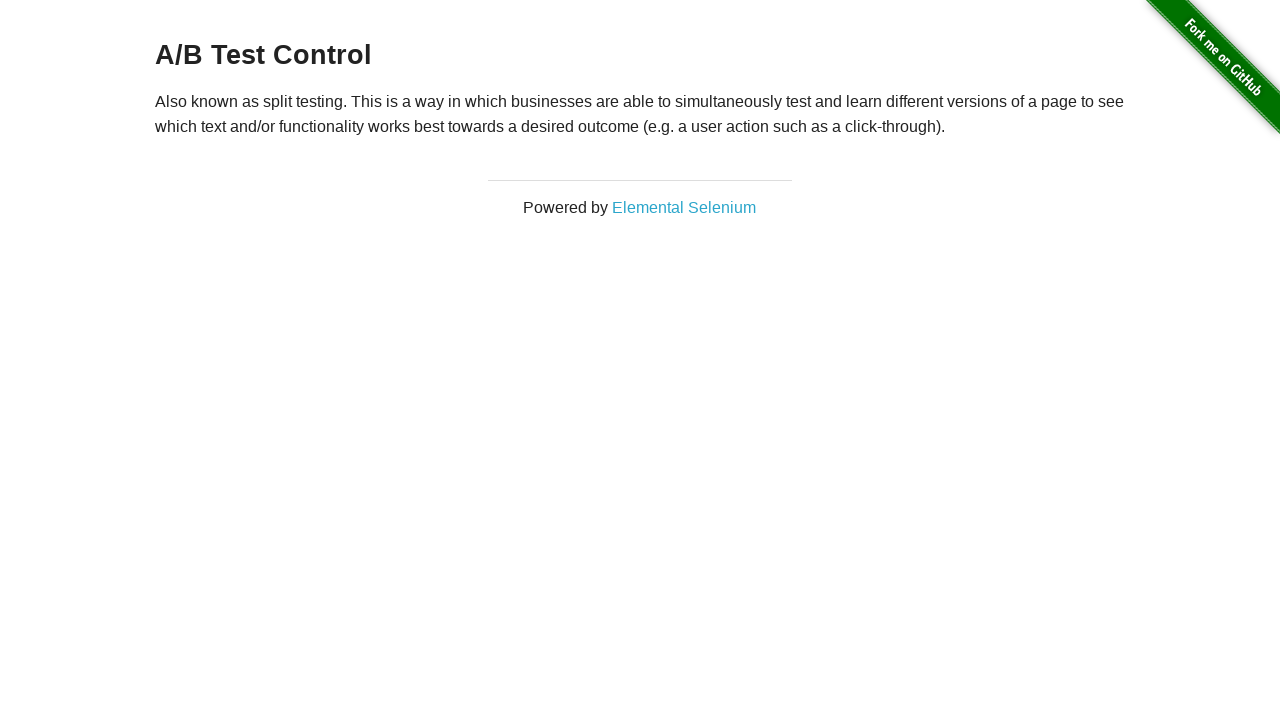

Added optimizelyOptOut cookie to opt out of A/B tests
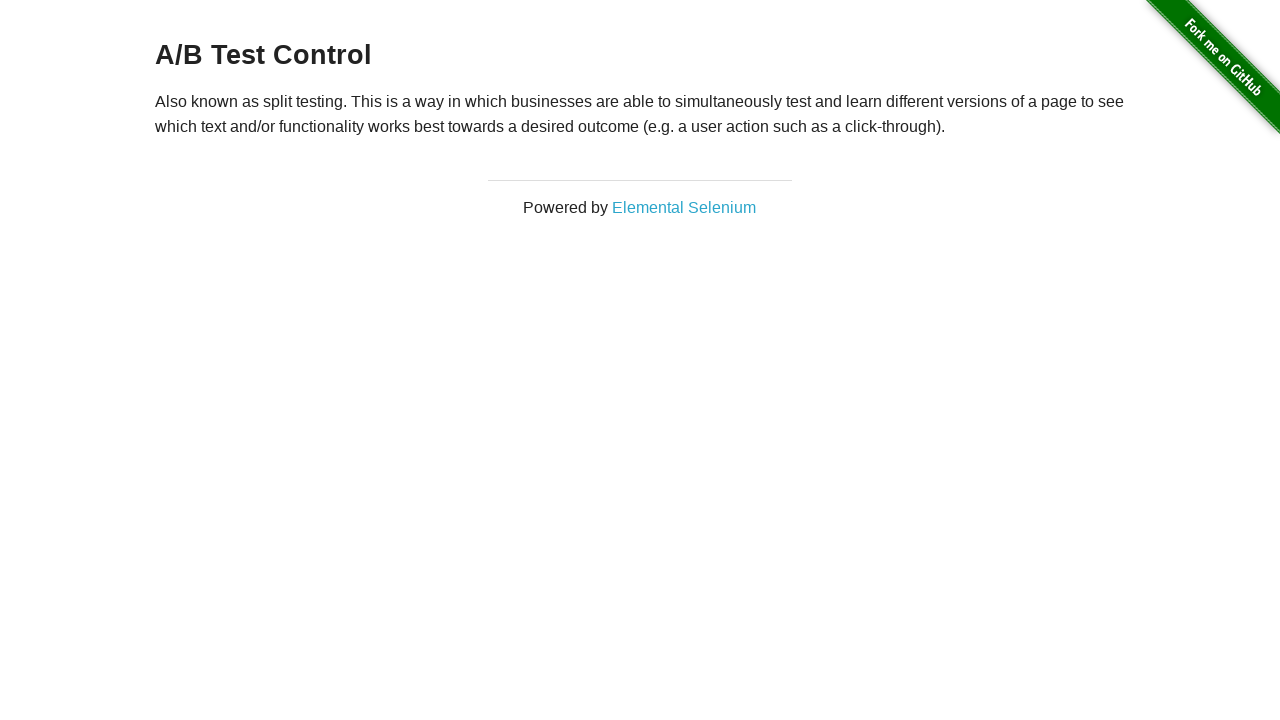

Reloaded page after adding opt-out cookie
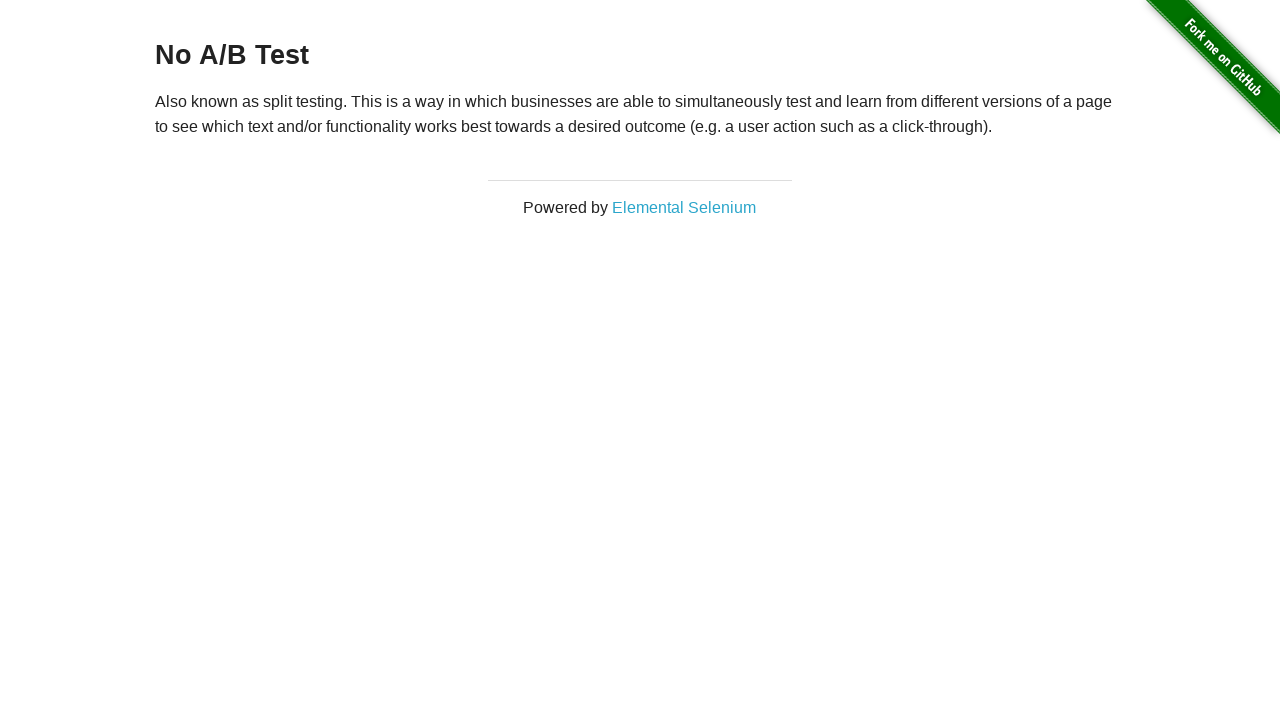

Verified h3 heading is present, confirming 'No A/B Test' message after opt-out
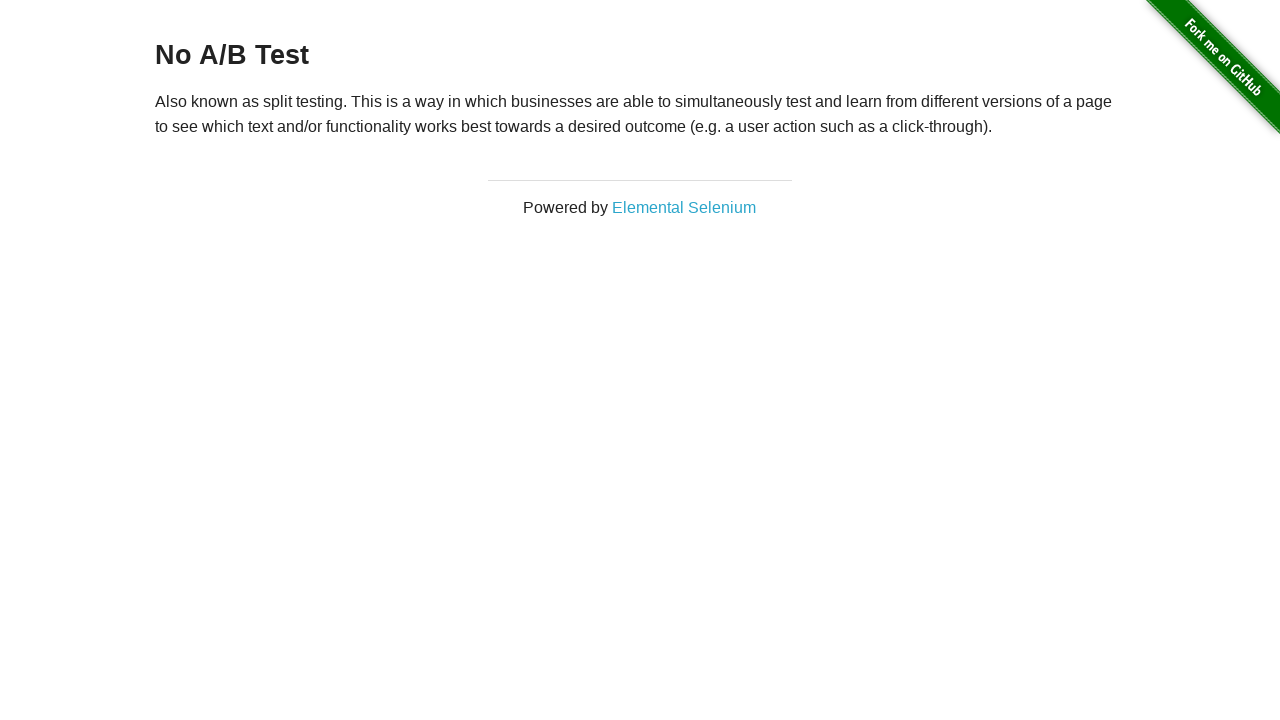

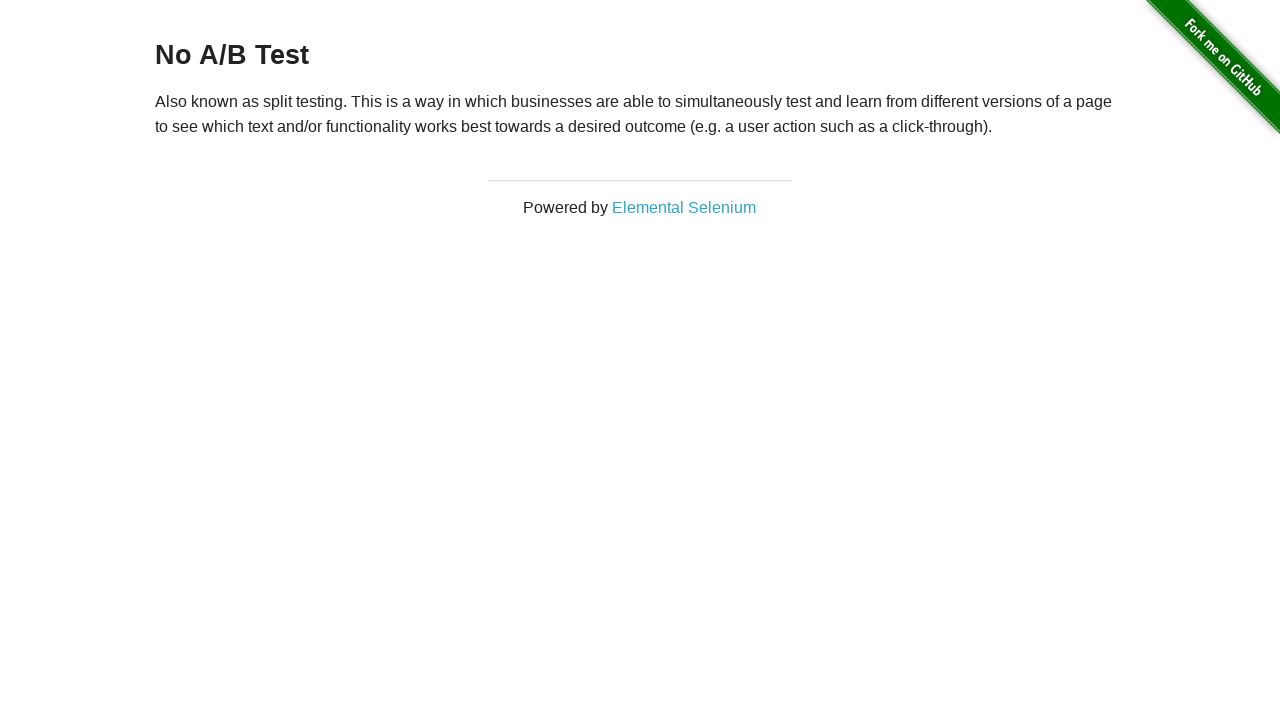